Tests text input functionality by filling an input box with text and clicking a button that updates its label to match the input text, then verifies the button text changed correctly.

Starting URL: http://www.uitestingplayground.com/textinput

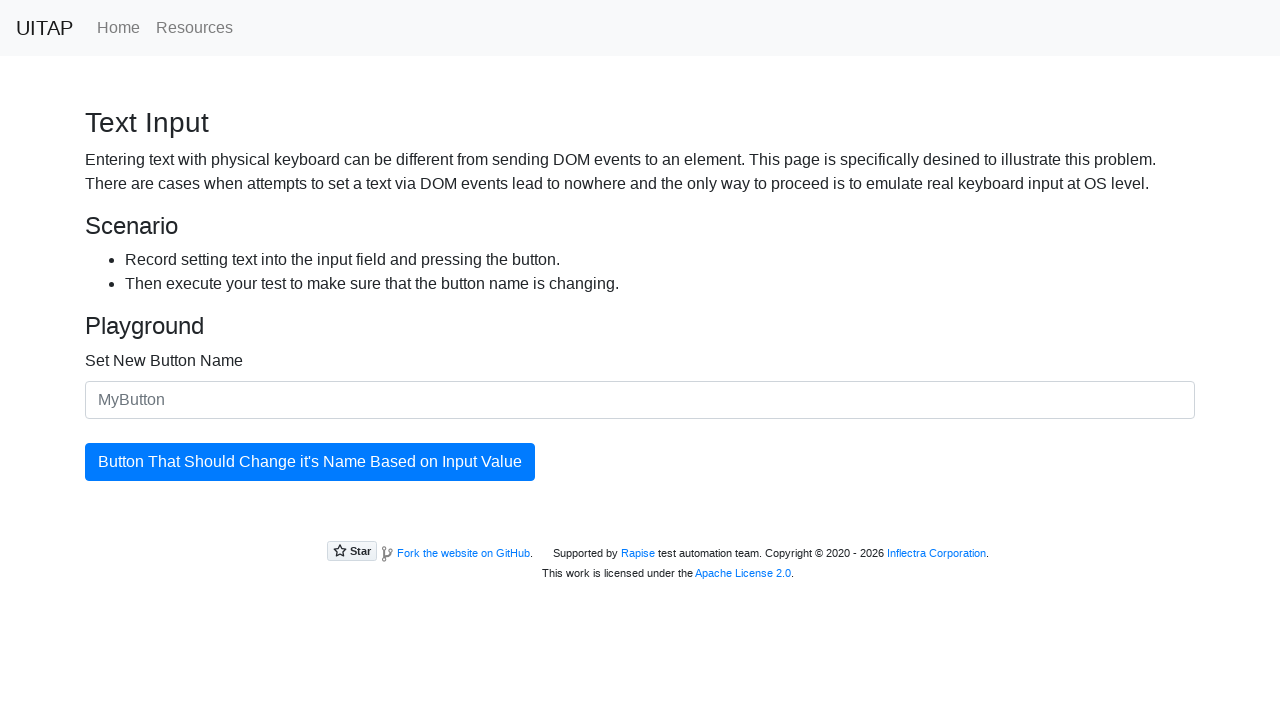

Filled input field with 'The Best Button' on #newButtonName
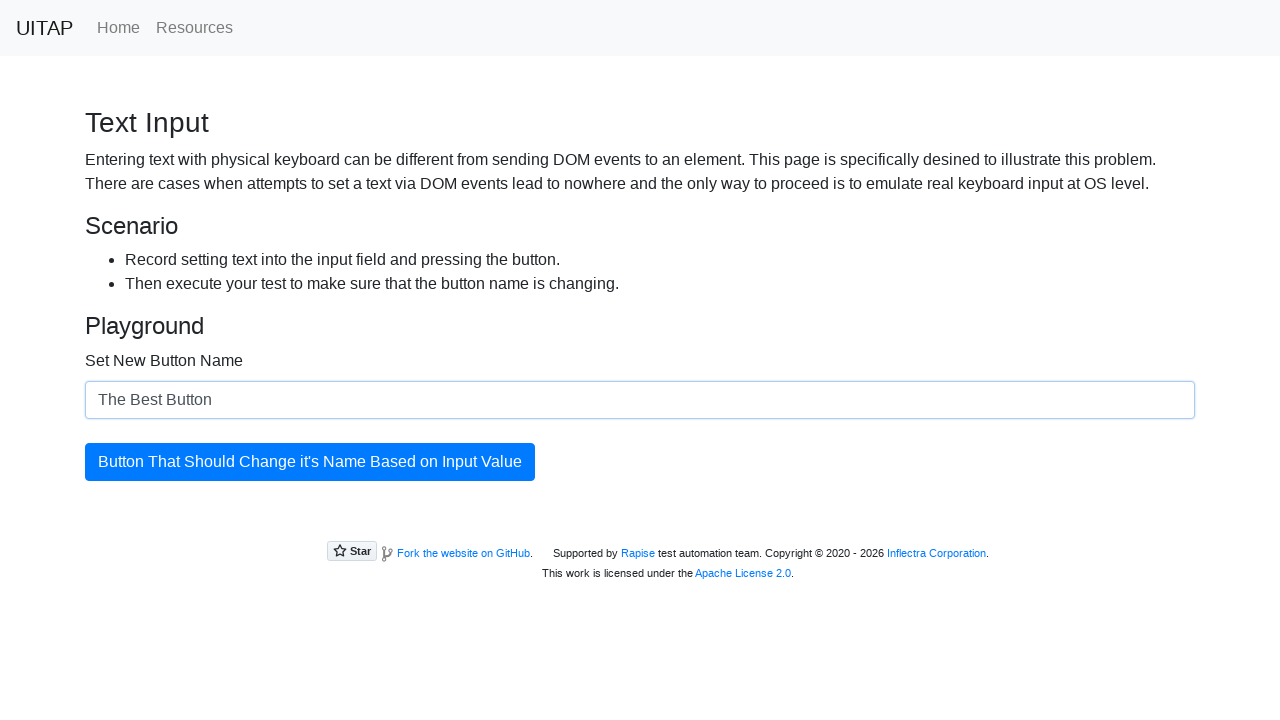

Clicked the updating button at (310, 462) on #updatingButton
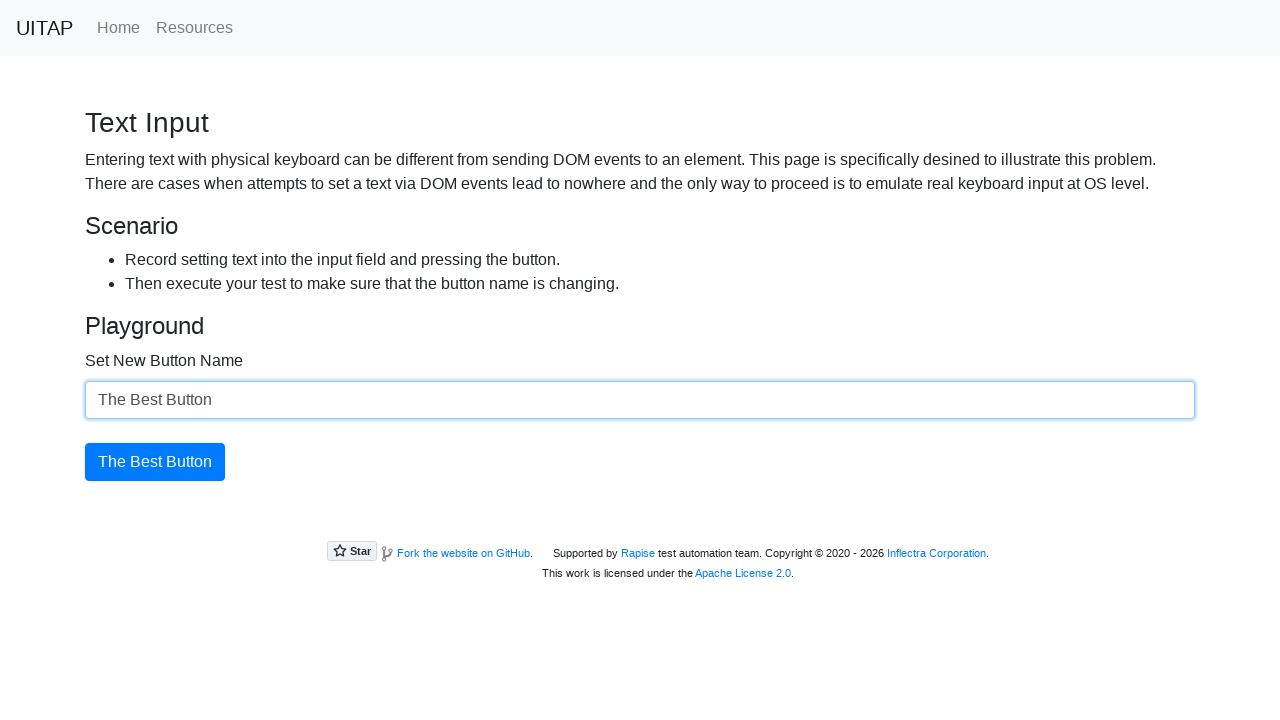

Verified button text changed to 'The Best Button'
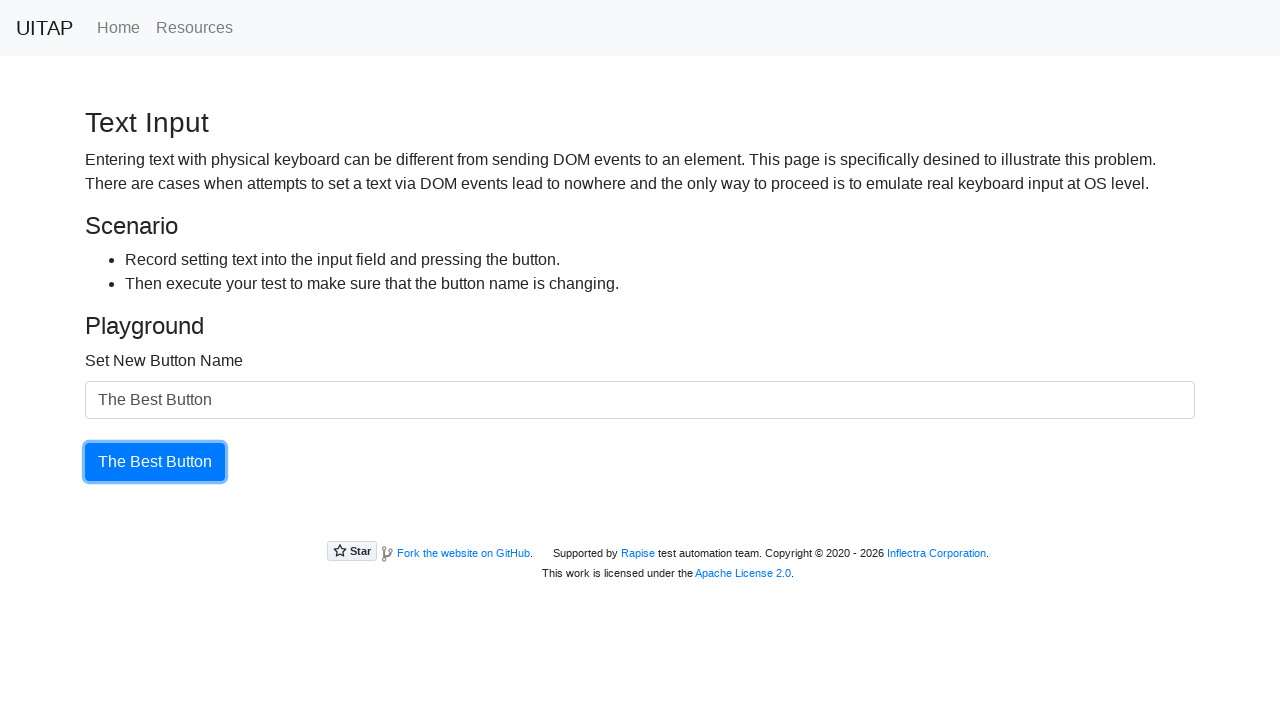

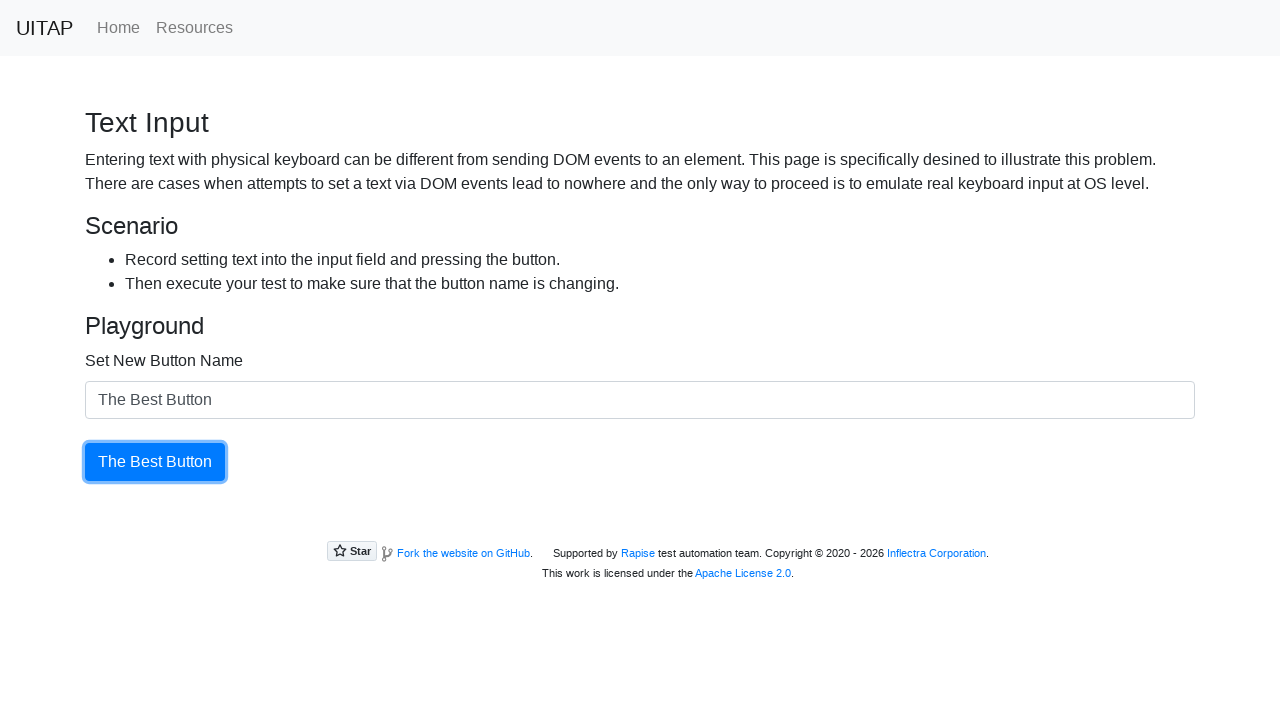